Demonstrates different wait strategies in Selenium by filling form fields on a dummy travel booking website, entering source city, destination city, and billing name.

Starting URL: https://automationbysqatools.blogspot.com/2021/05/dummy-website.html

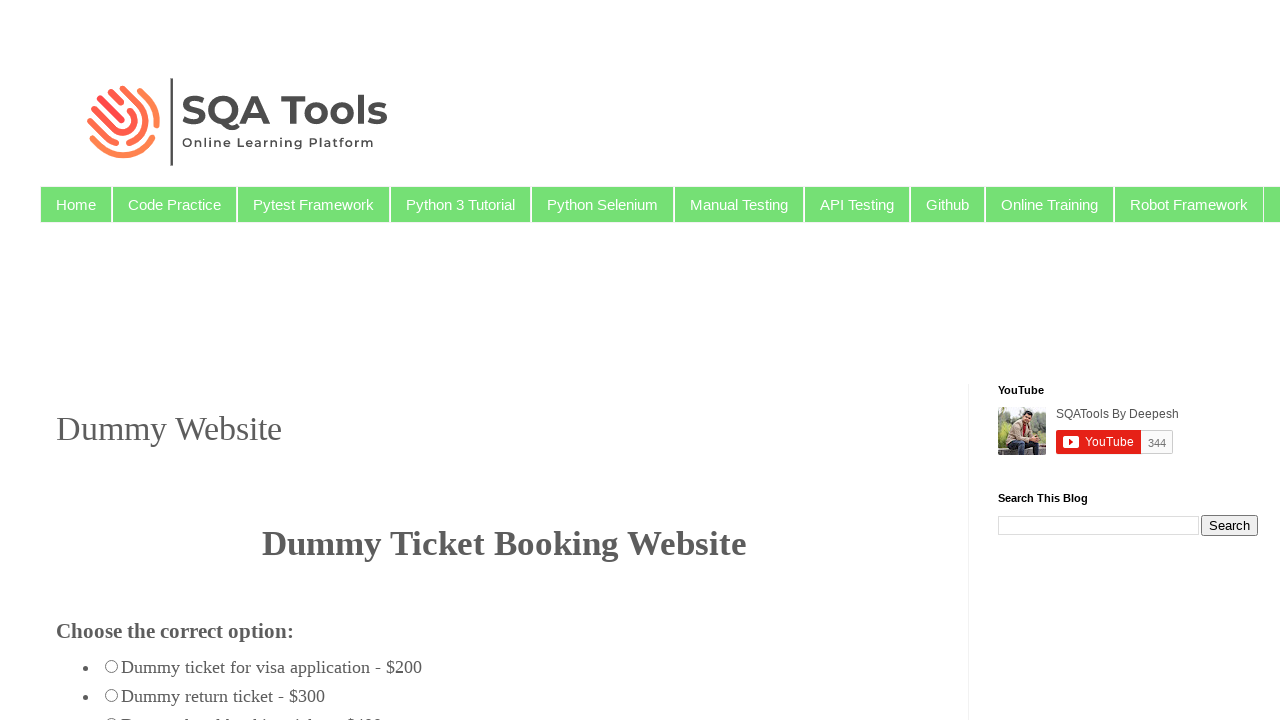

Filled source city field with 'Mumbai' on input[name^='fromcity']
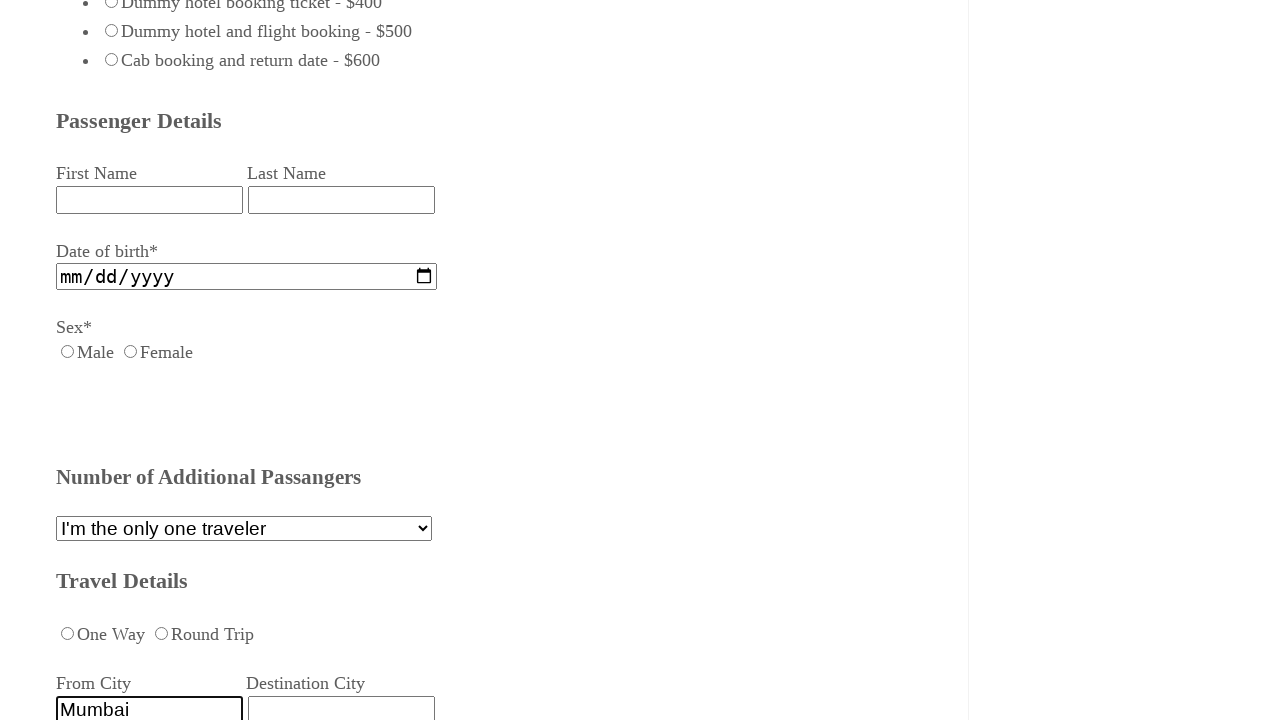

Filled destination city field with 'Bangalore' on input[name^='dest']
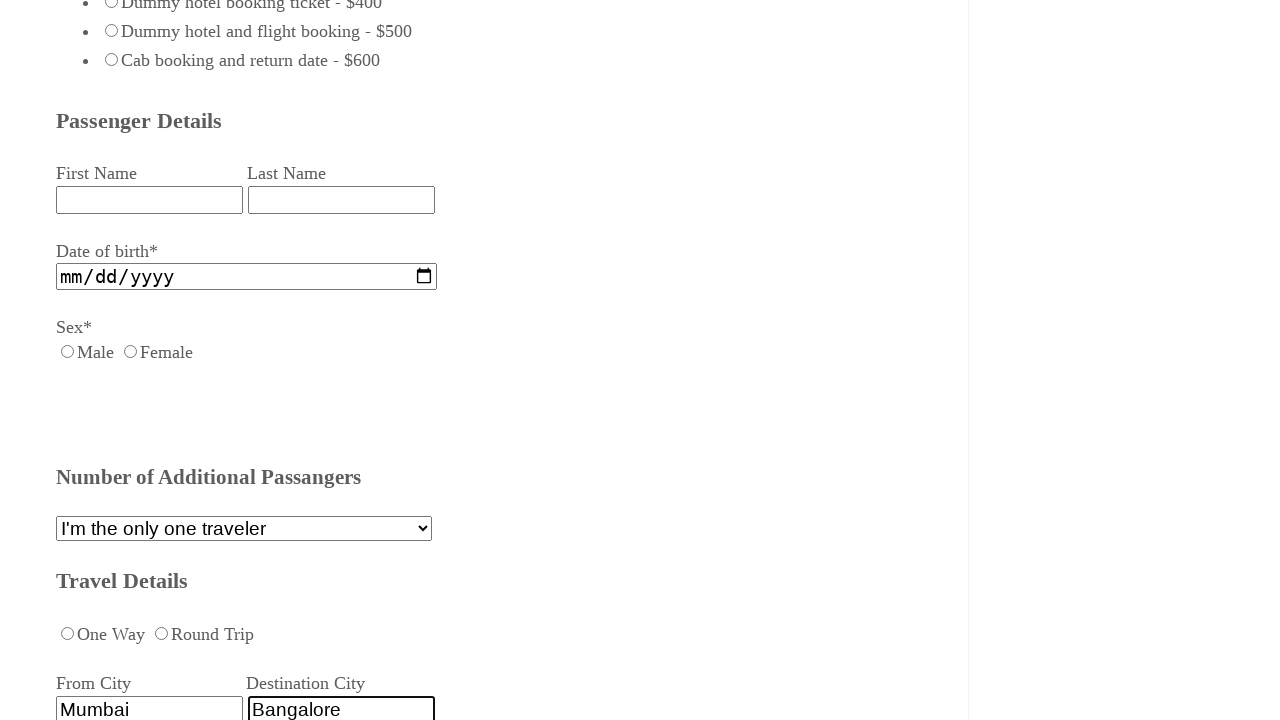

Billing name field became visible
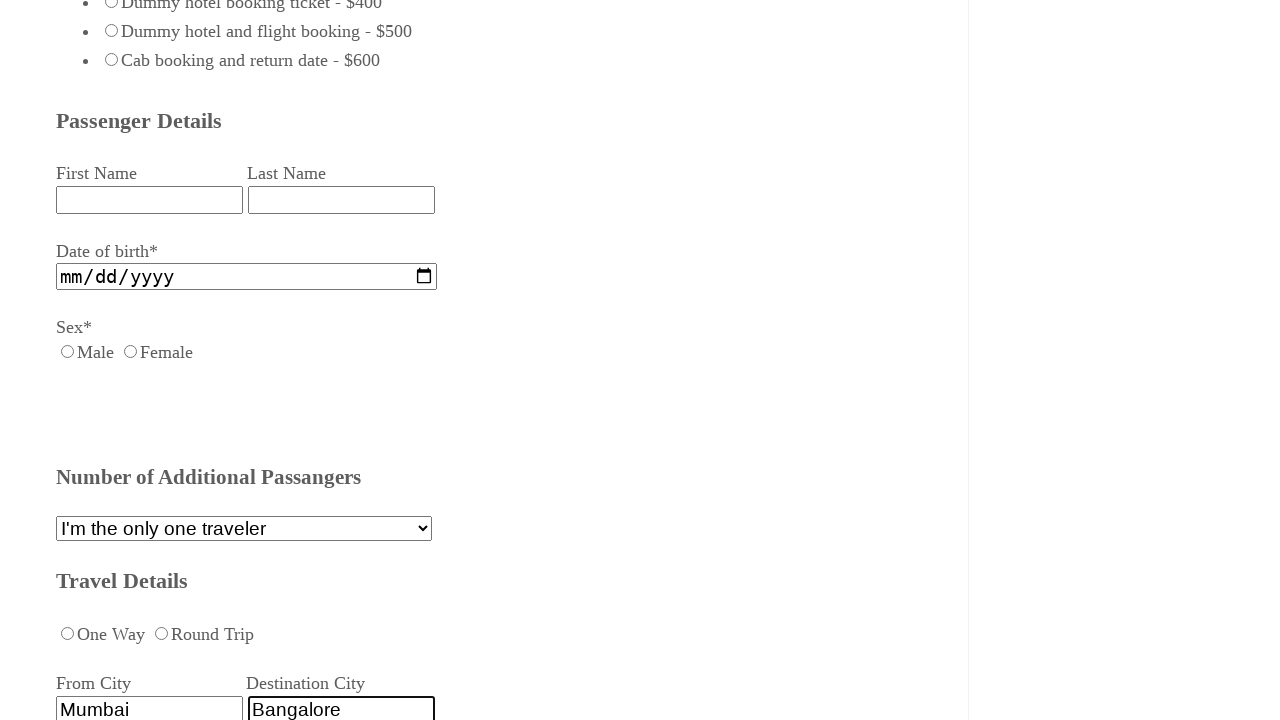

Filled billing name field with 'John' on #billing_name
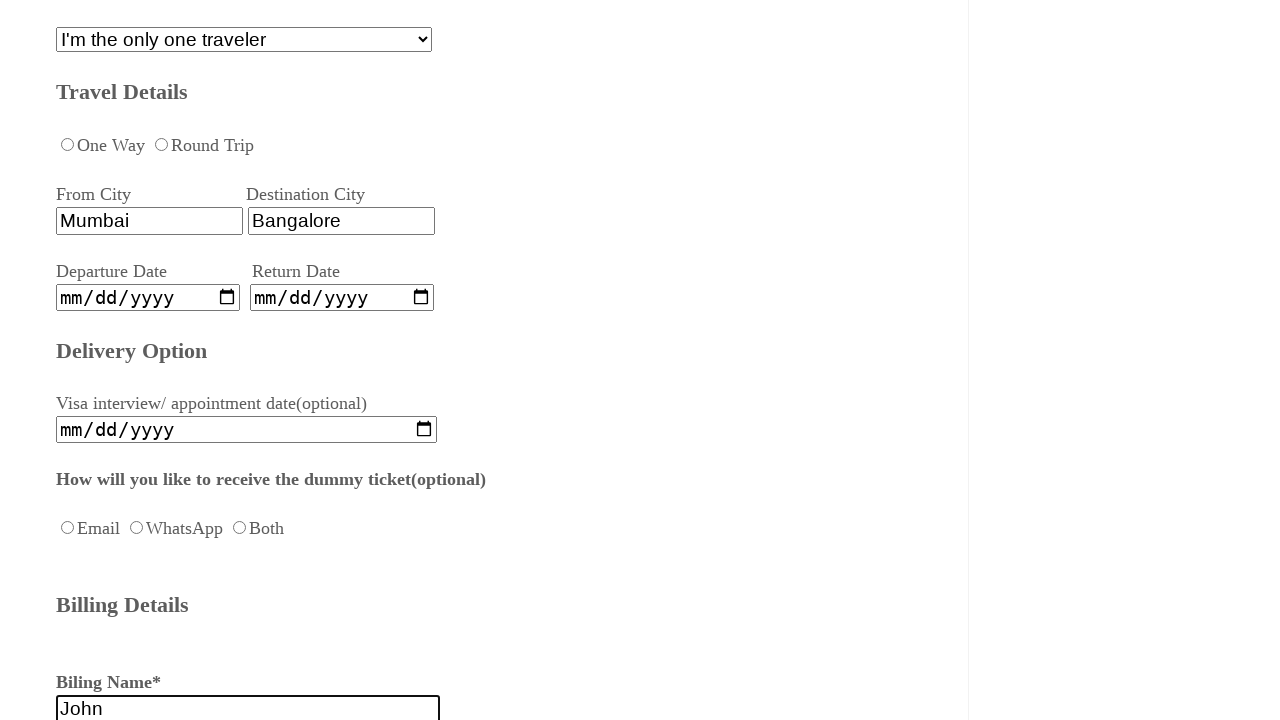

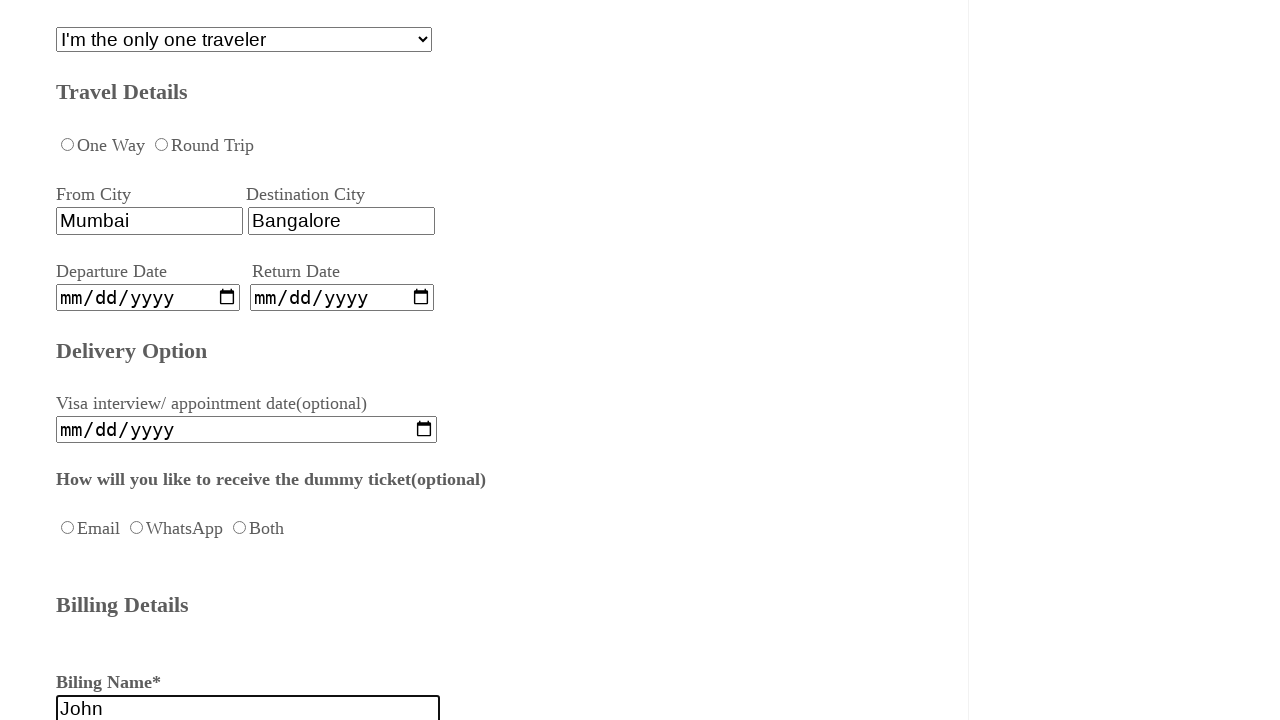